Tests the number input form by entering a correct value (100) and verifying the alert displays the square root calculation result

Starting URL: https://uljanovs.github.io/site/tasks/enter_a_number

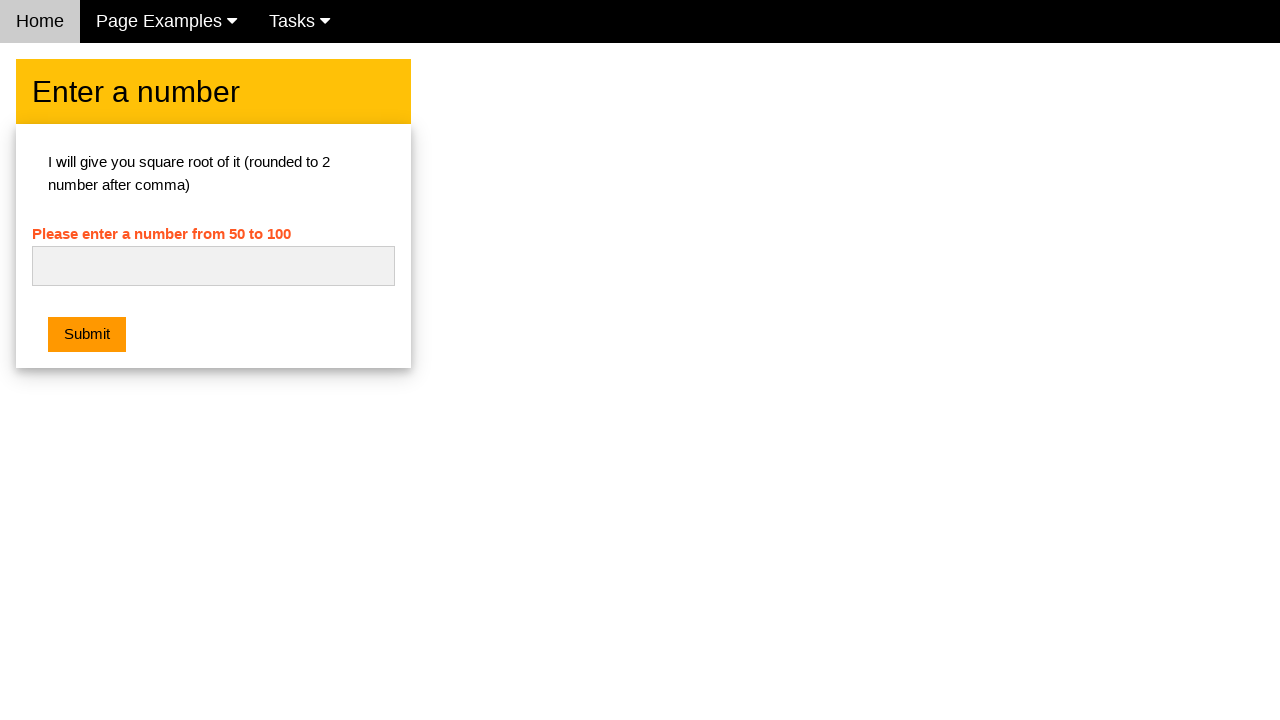

Navigated to the number input form page
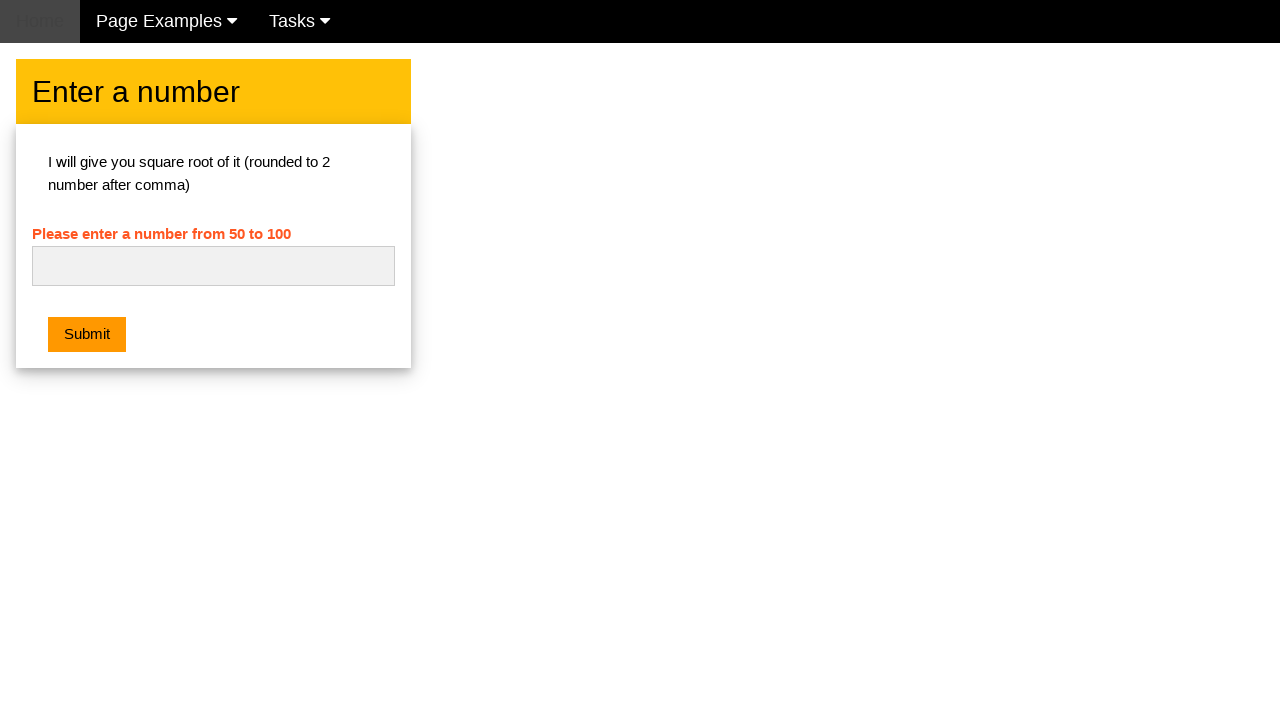

Entered '100' in the number input field on #numb
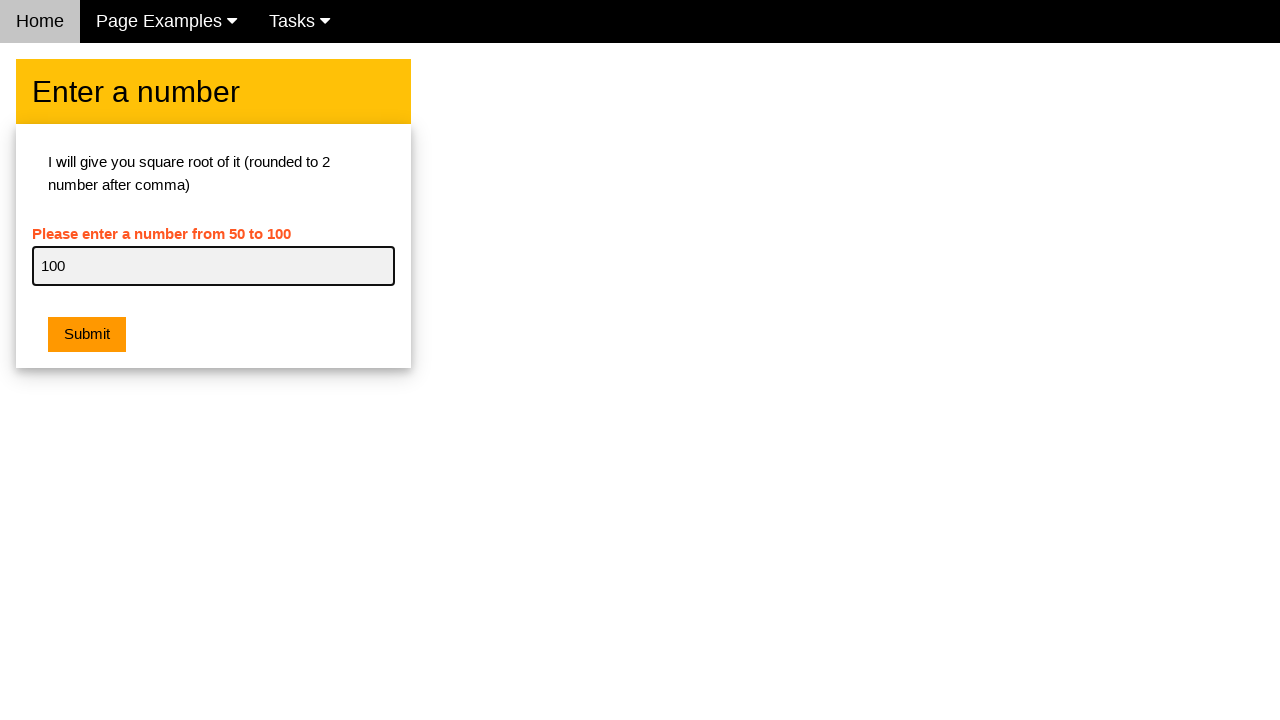

Clicked the orange submit button at (87, 335) on .w3-orange
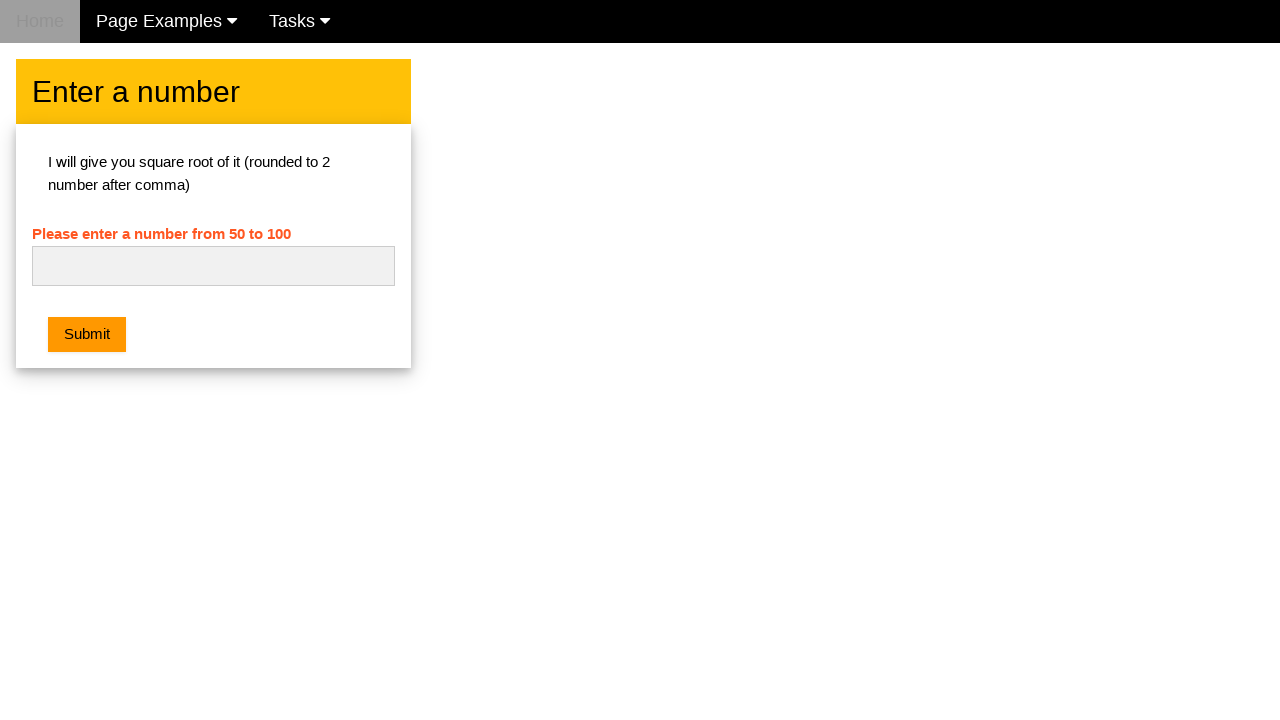

Clicked submit button to trigger alert with square root calculation result at (87, 335) on .w3-orange
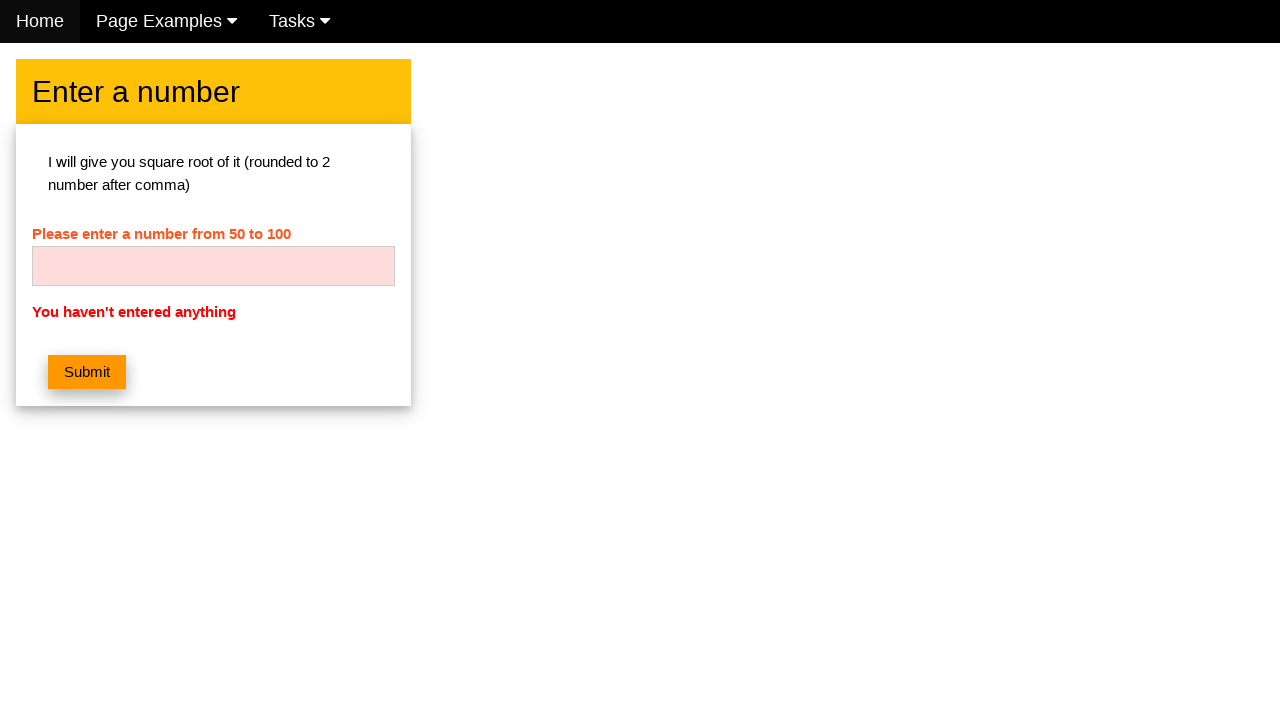

Alert dialog was handled and verified with correct message: 'Square root of 100 is 10.00'
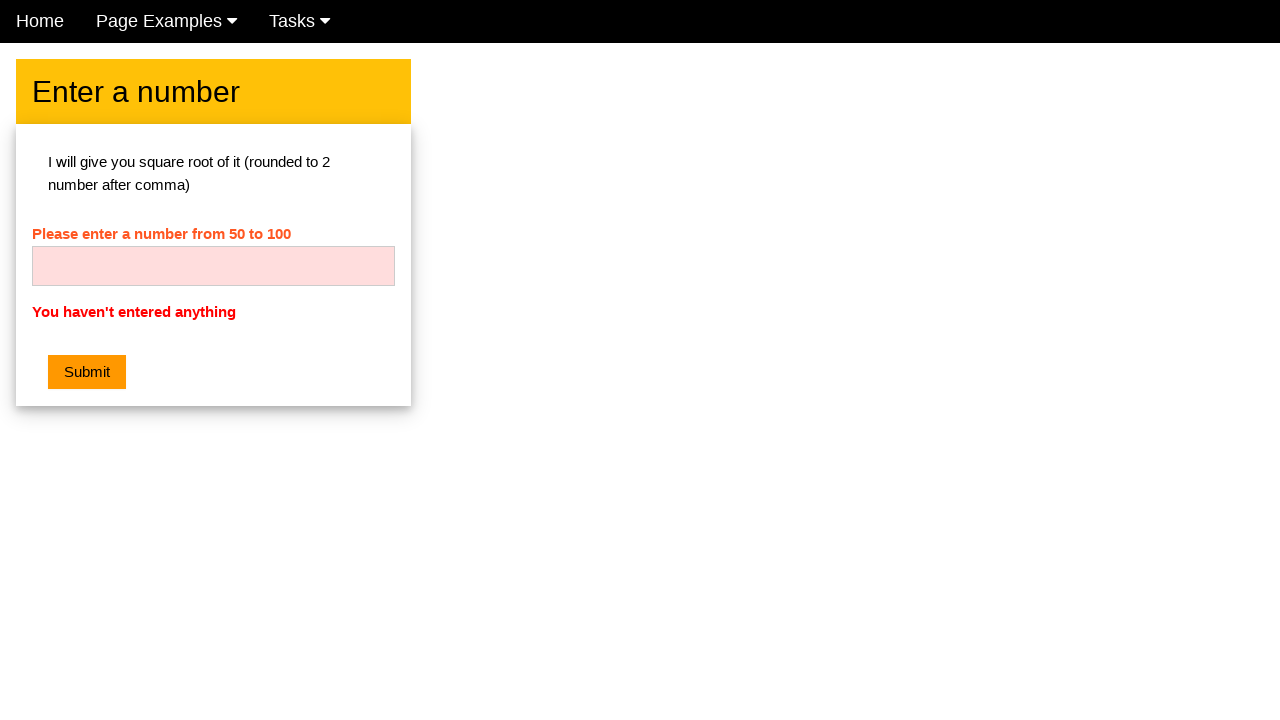

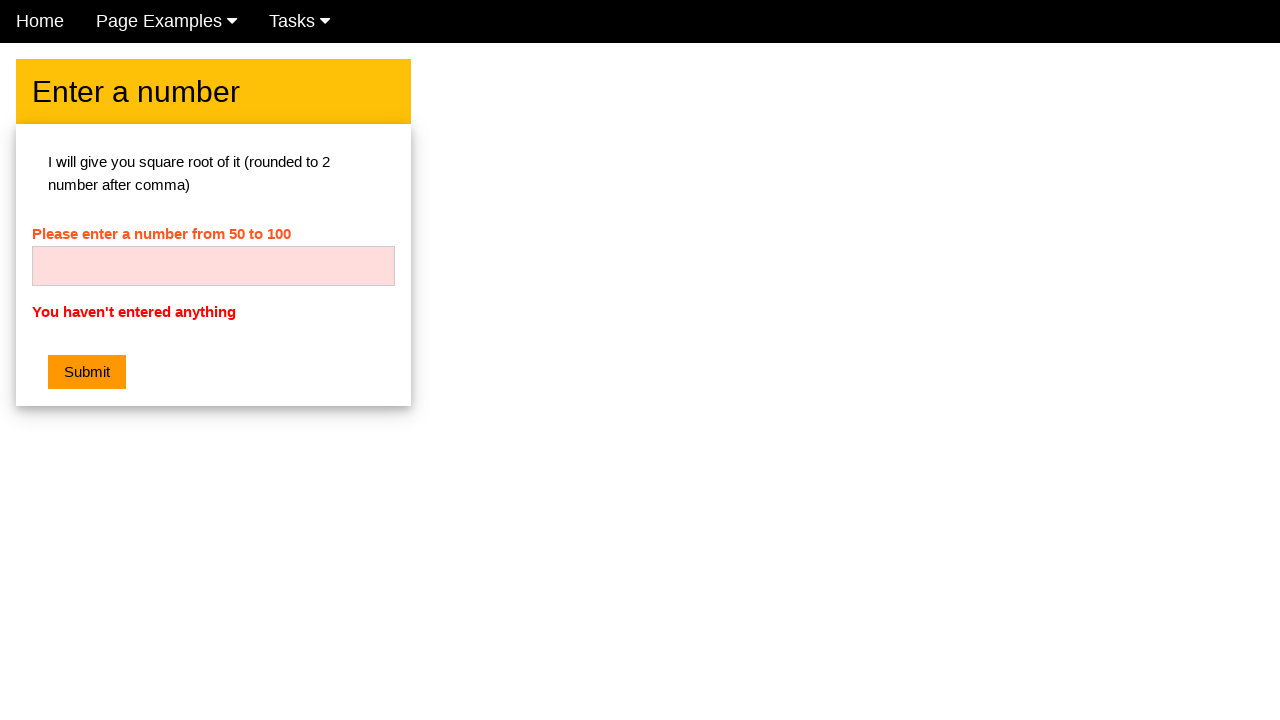